Tests navigation on ArtNow website by accessing the Embroidered Paintings page, selecting a genre filter, and performing a search

Starting URL: https://artnow.ru/

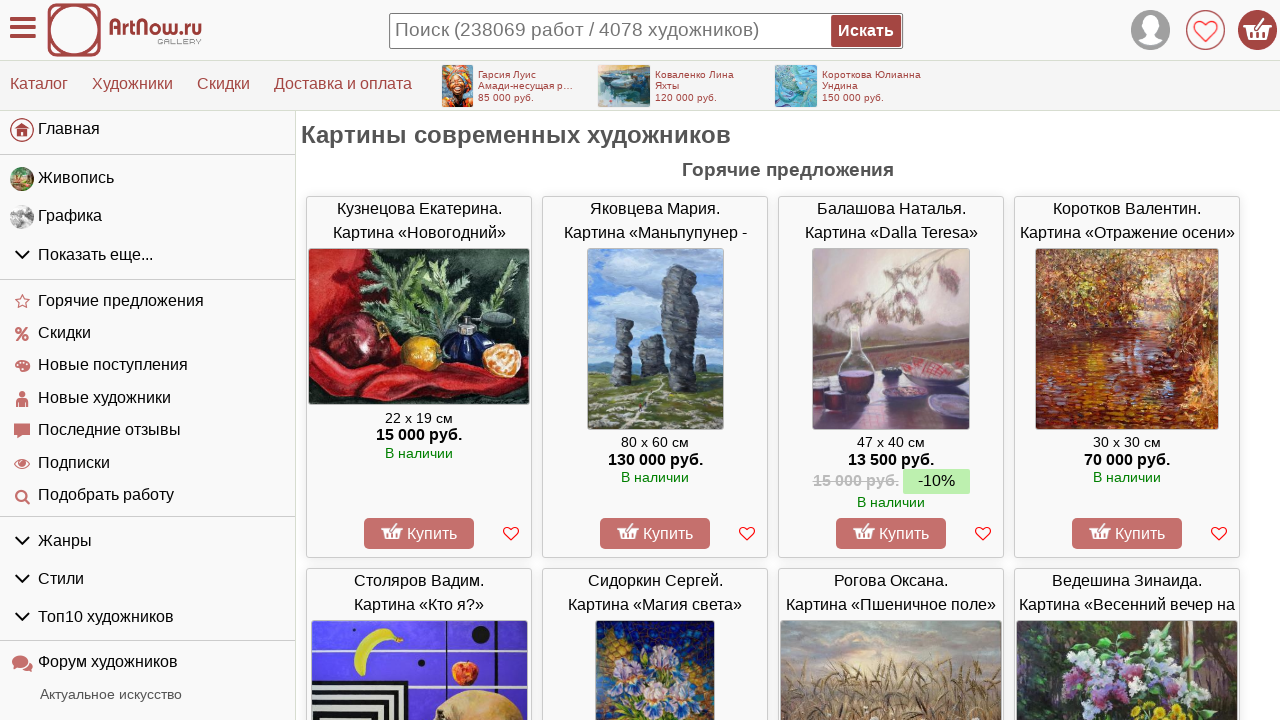

Clicked menu group expansion button to reveal submenu at (22, 255) on #left_container > div > ul:nth-child(2) > li.menu-group.gids > div > i
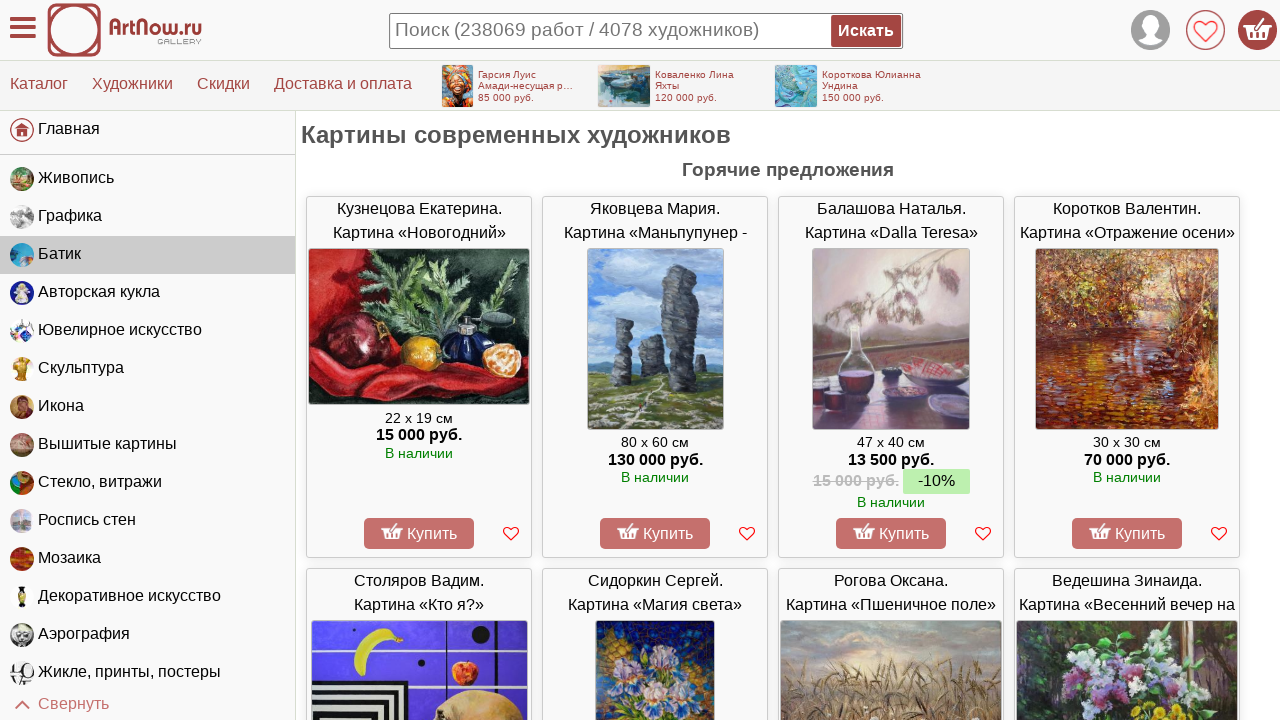

Clicked on Embroidered Paintings link at (148, 445) on xpath=/html/body/div[2]/div[2]/div[2]/div/ul[2]/li[8]/a
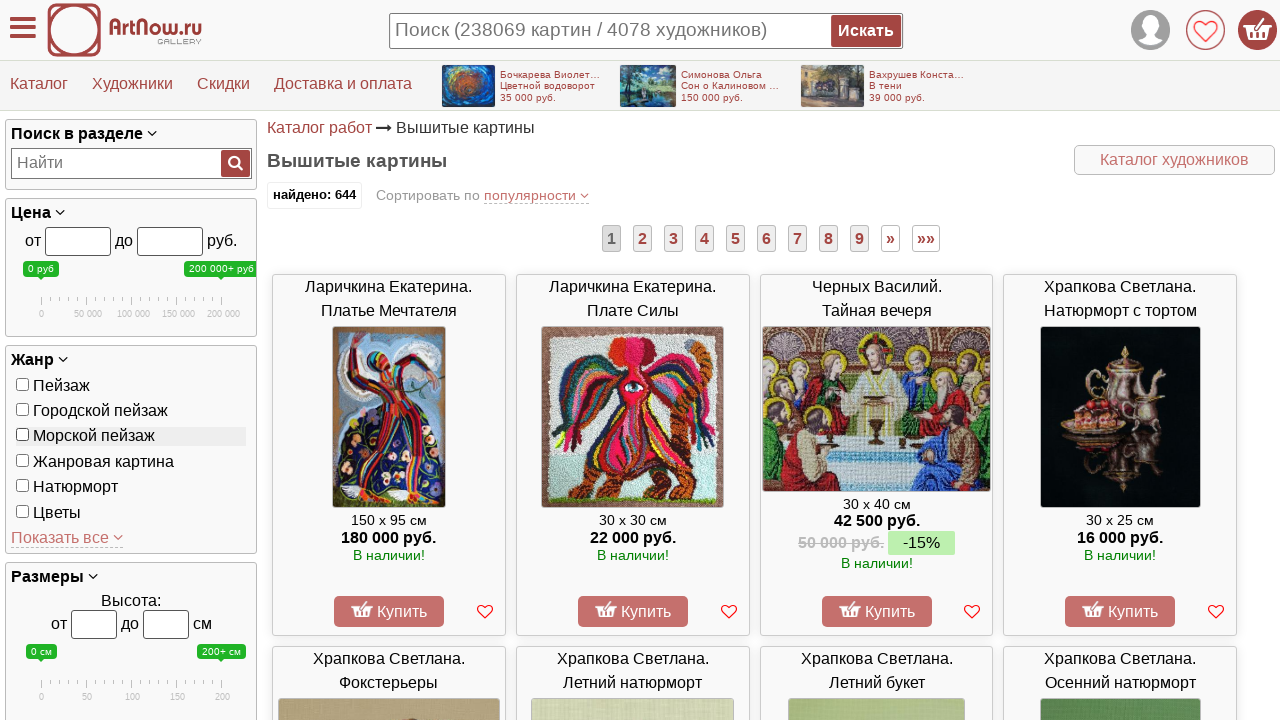

Selected genre filter checkbox at (22, 409) on #genre257
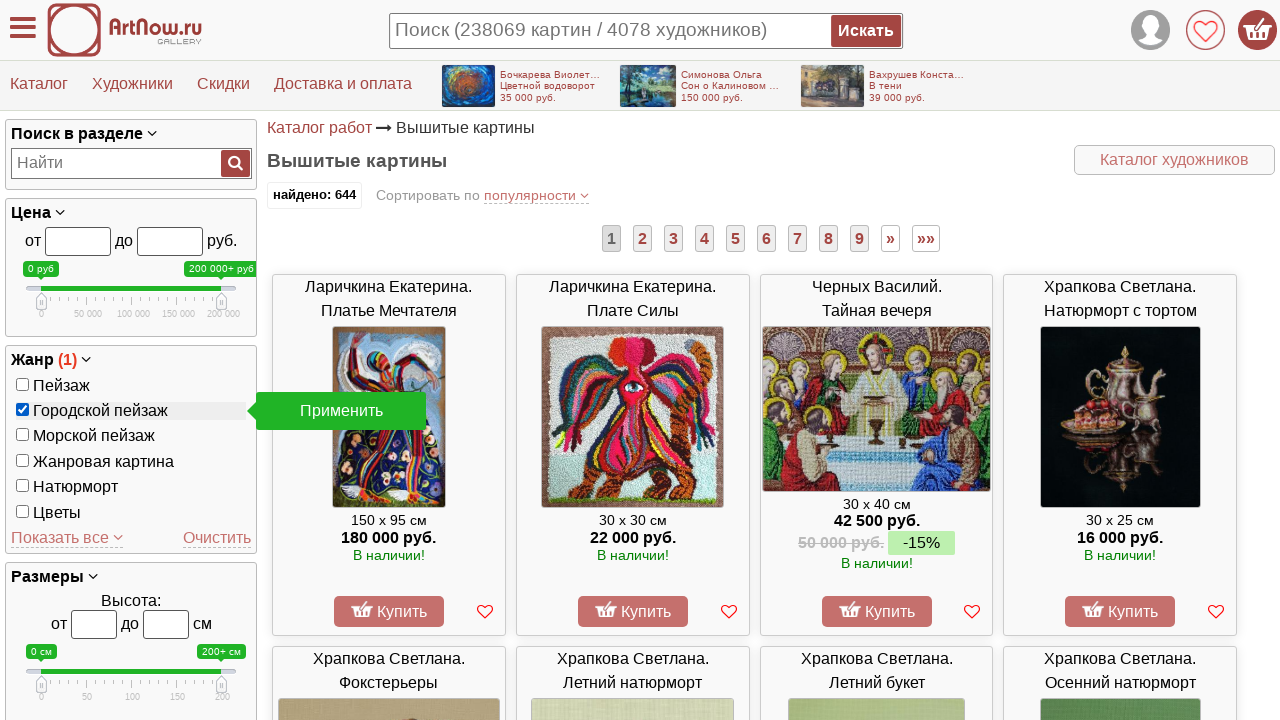

Clicked search button to perform search at (341, 411) on .arrowdiv
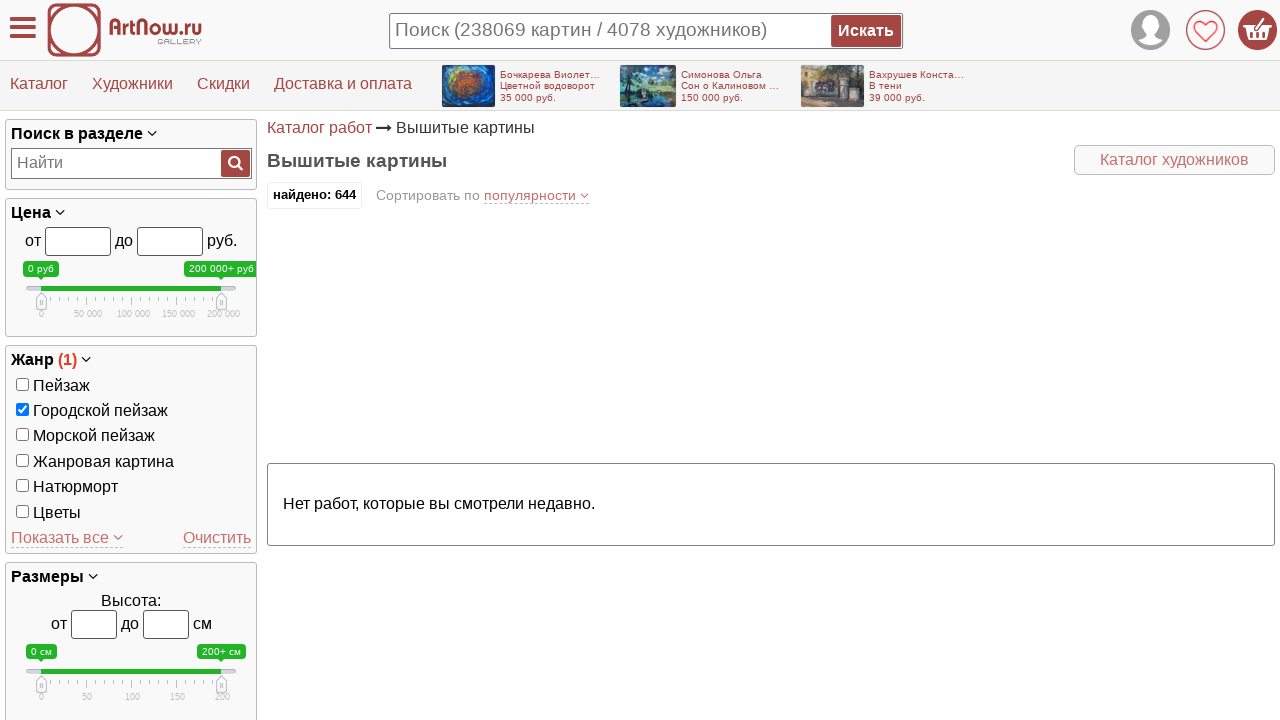

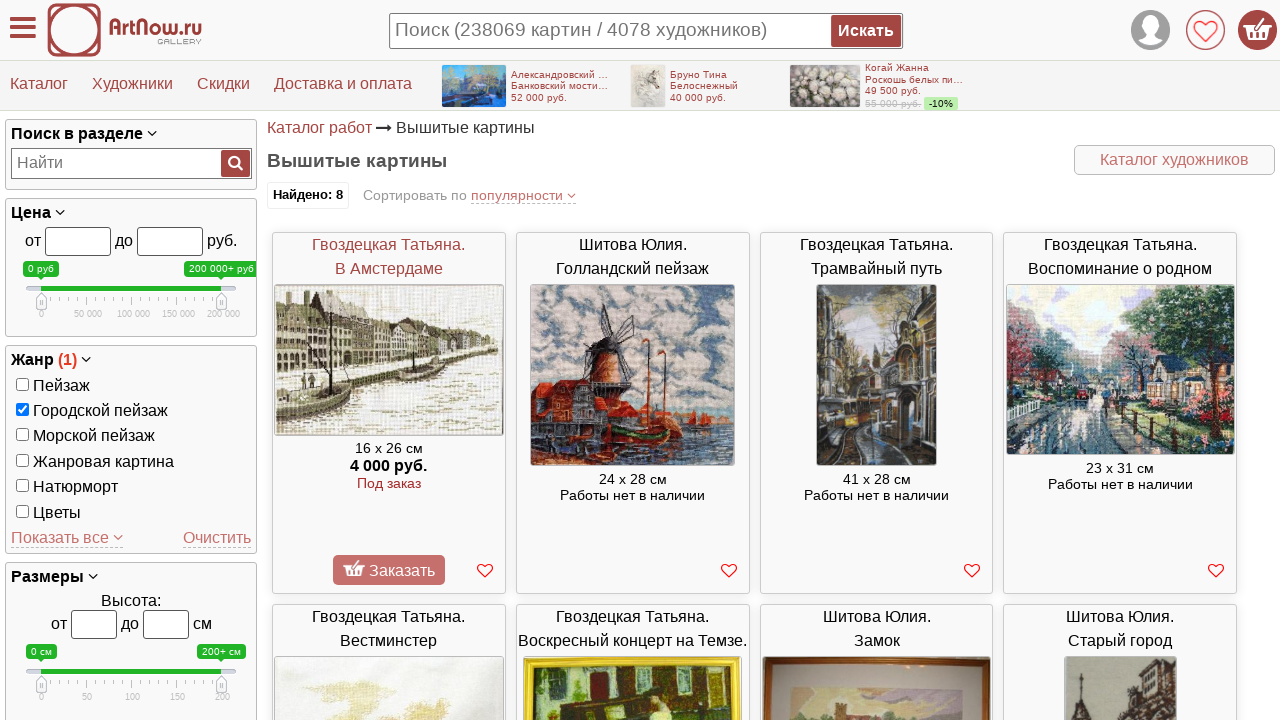